Tests sorting the "Due" column in descending order by clicking the column header twice and verifying the values are sorted from highest to lowest

Starting URL: http://the-internet.herokuapp.com/tables

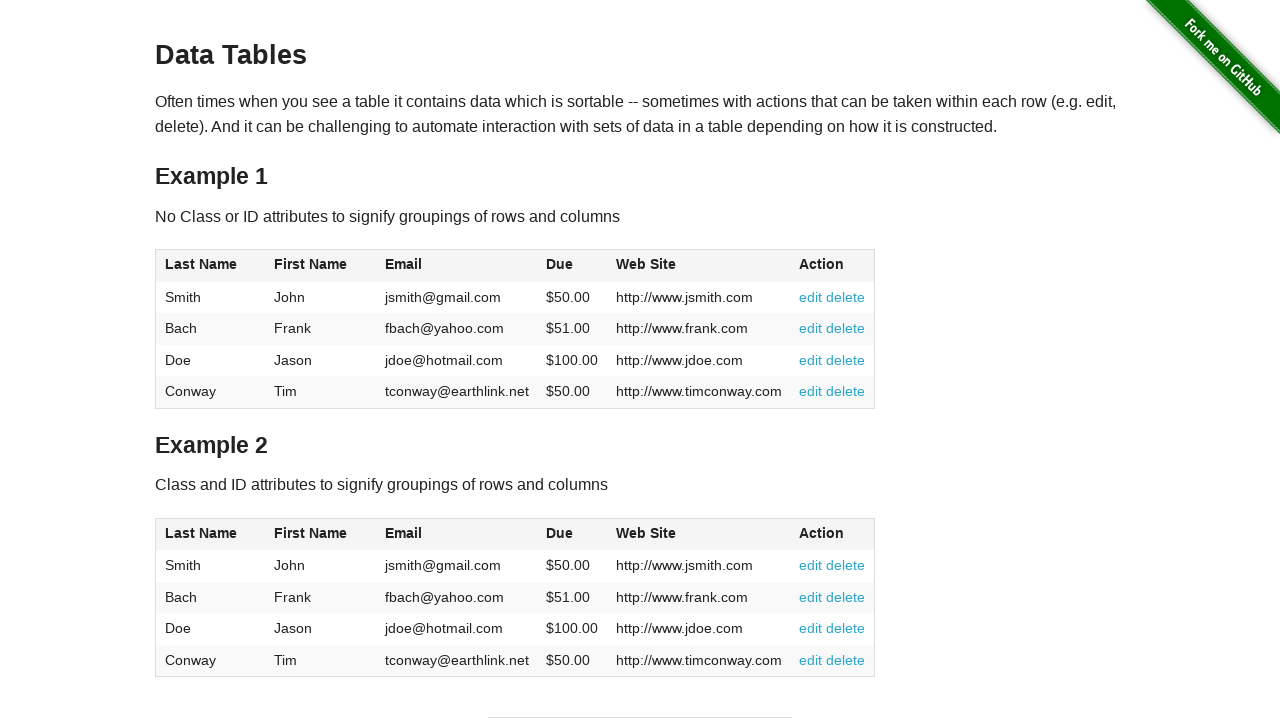

Clicked Due column header for first time to sort ascending at (572, 266) on #table1 thead tr th:nth-of-type(4)
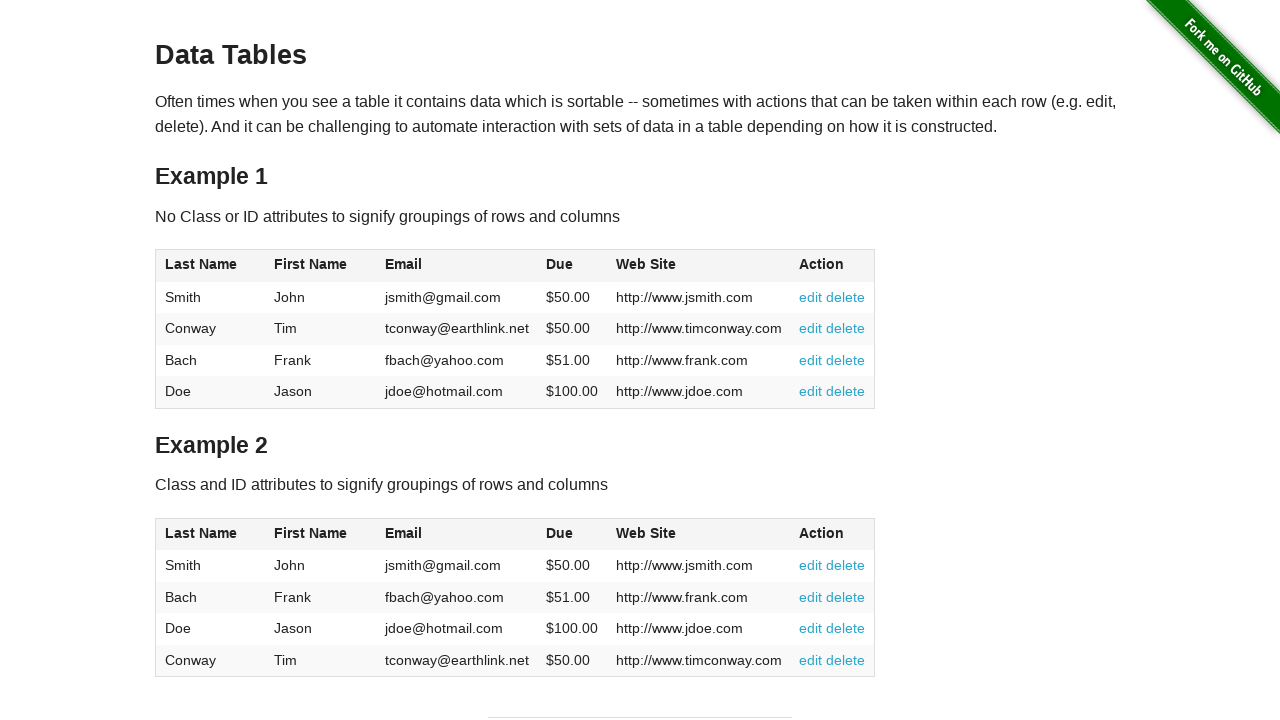

Clicked Due column header second time to sort descending at (572, 266) on #table1 thead tr th:nth-of-type(4)
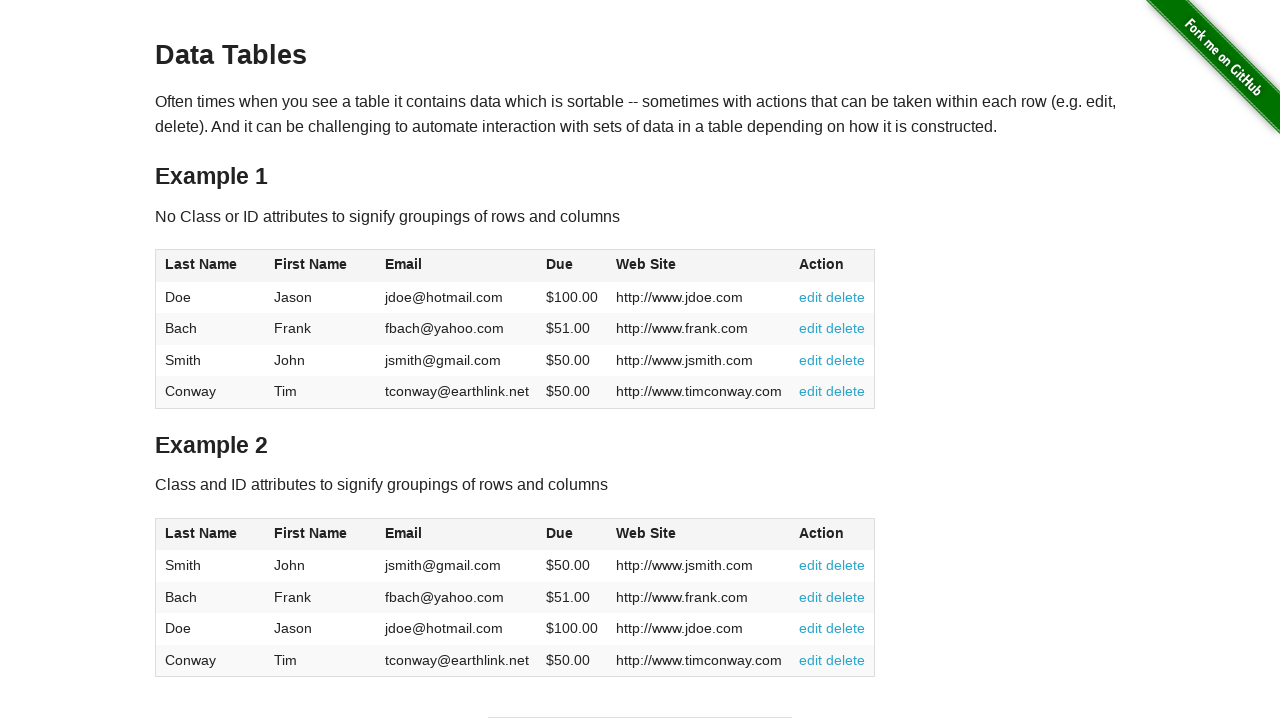

Table Due column values loaded and ready
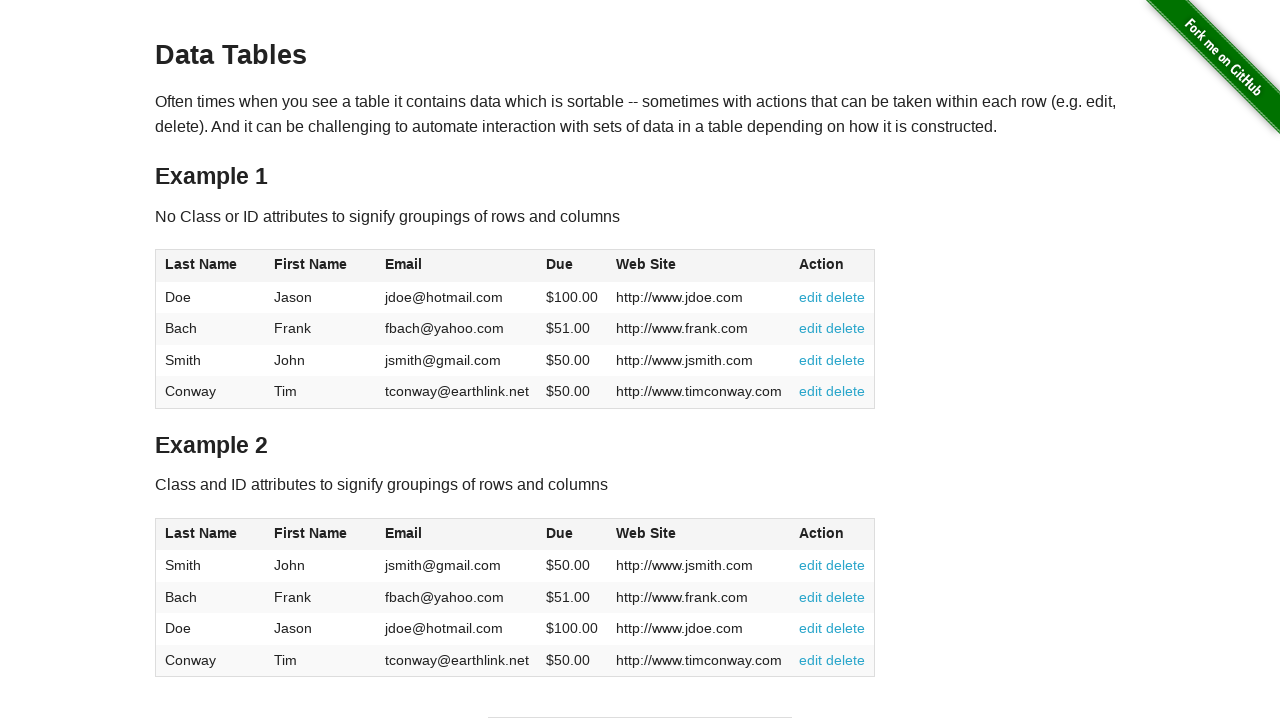

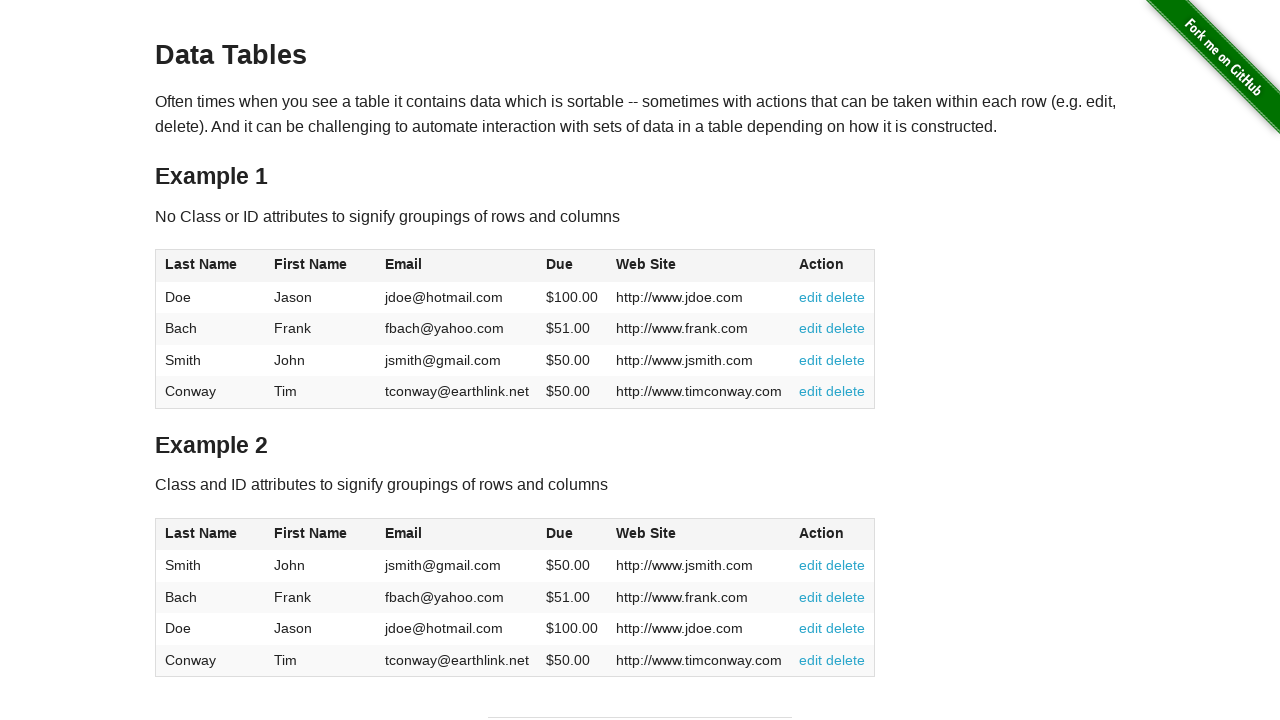